Tests mouse hover functionality by moving the mouse over three user avatar images and verifying that the hidden username text becomes visible on hover.

Starting URL: https://the-internet.herokuapp.com/hovers

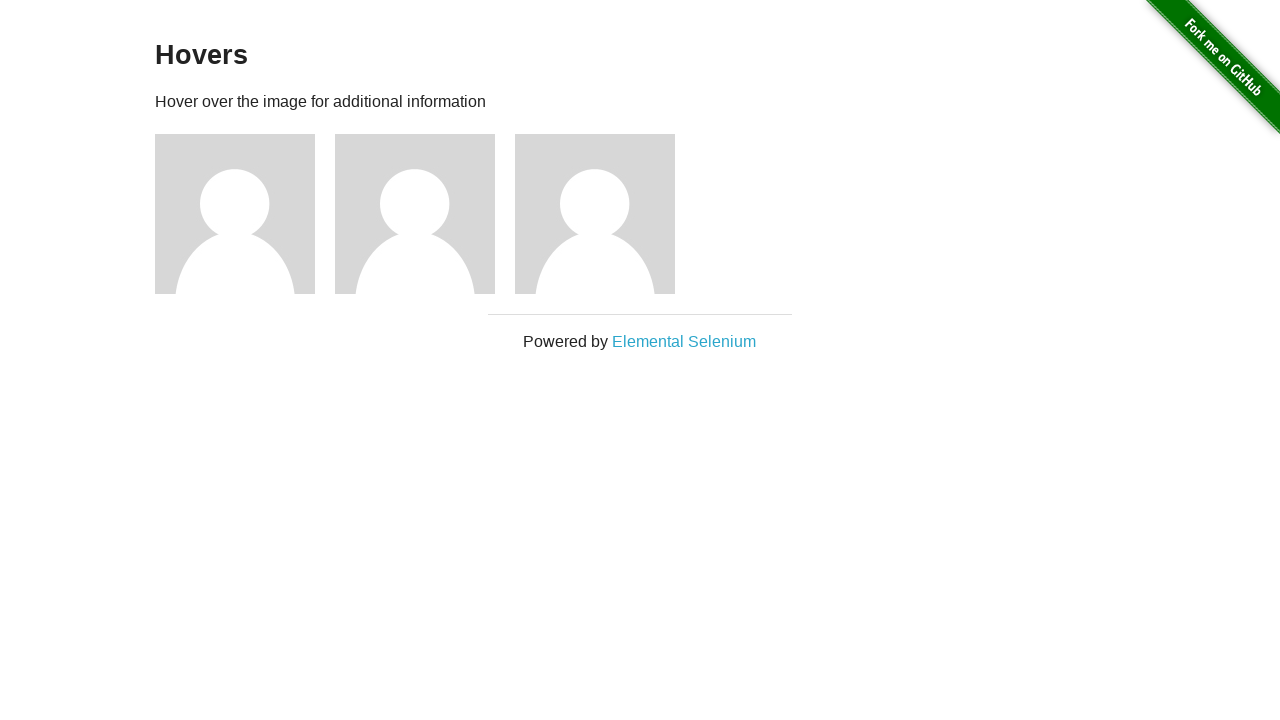

Located avatar image for user 1
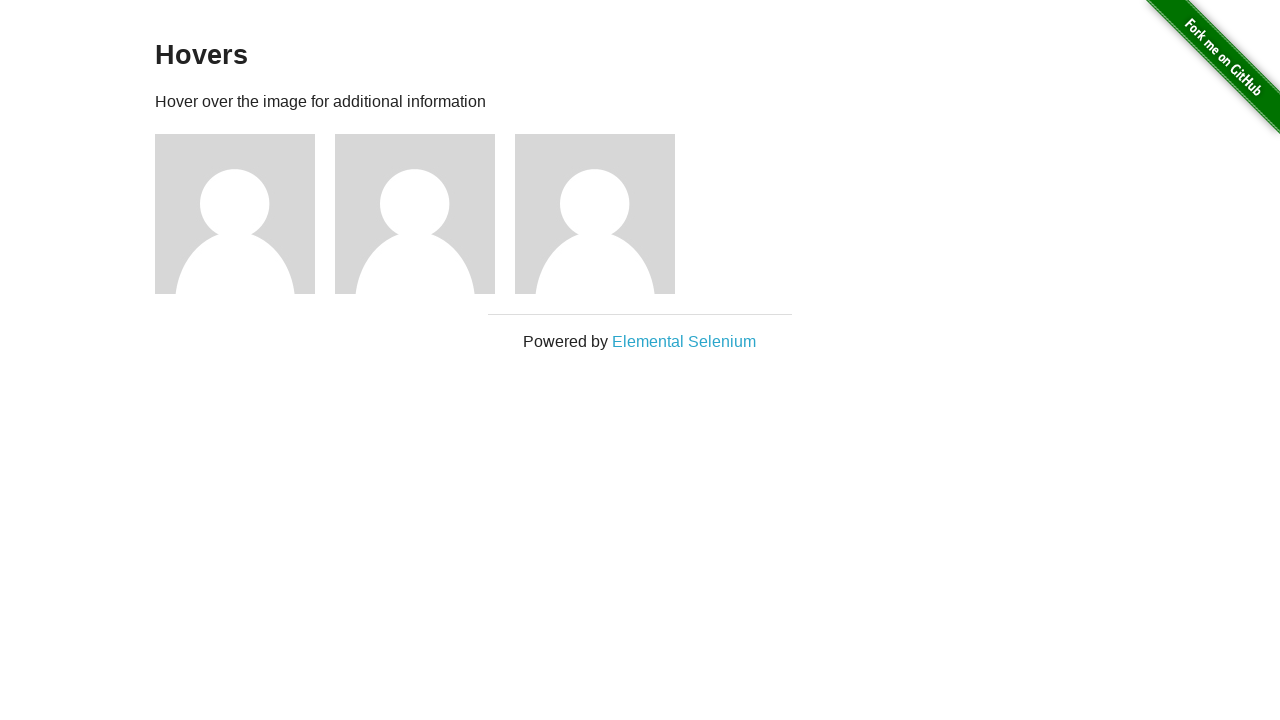

Hovered over avatar 1 at (235, 214) on #content > div > div:nth-child(3) > img
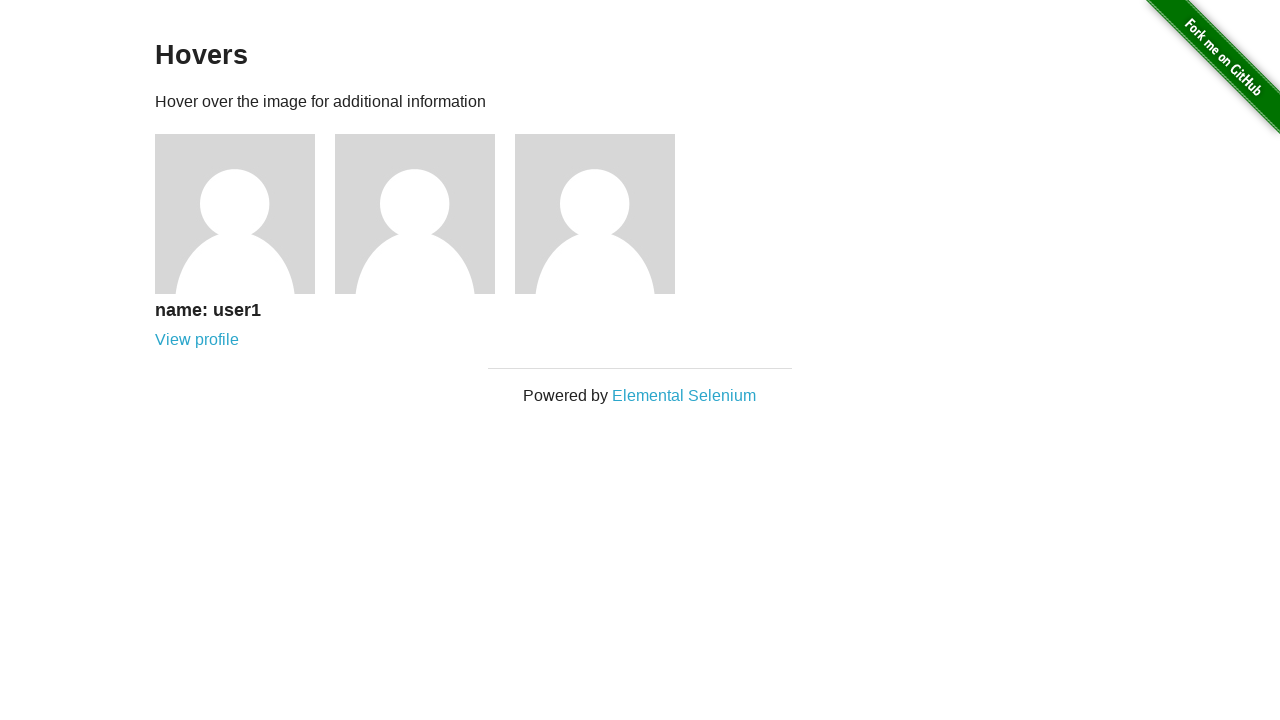

Username text appeared for user 1 after hover
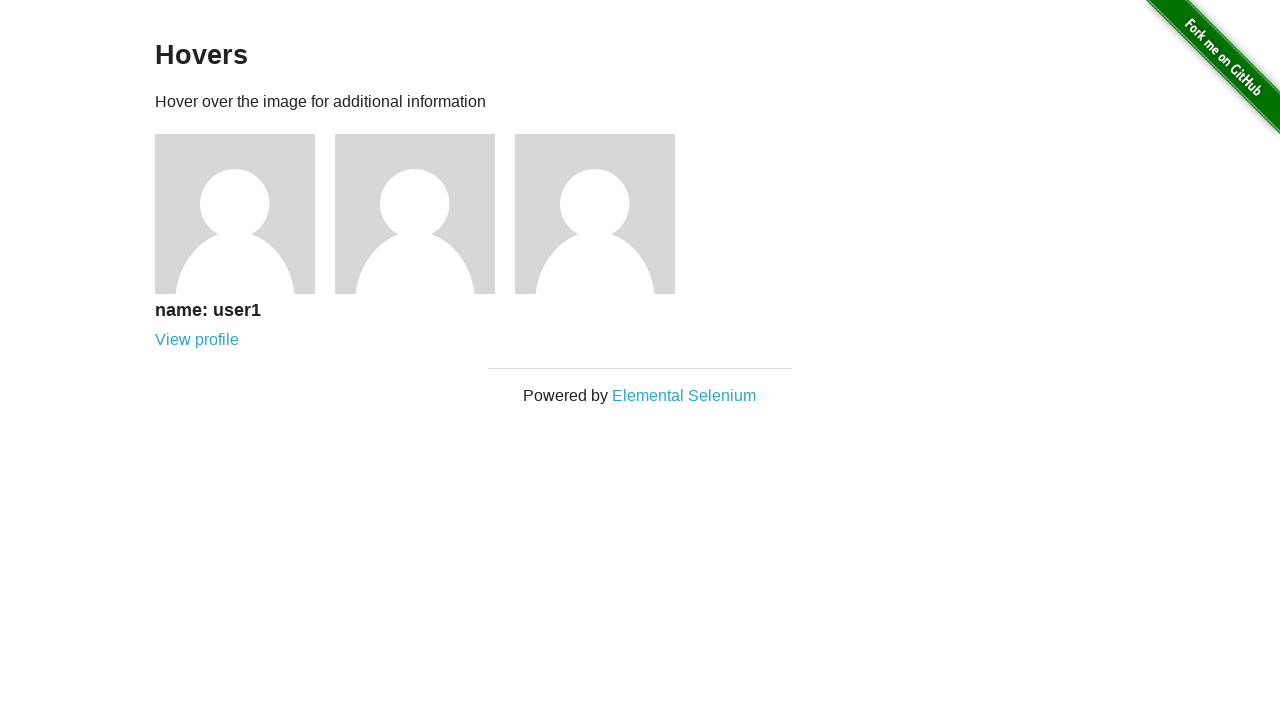

Located avatar image for user 2
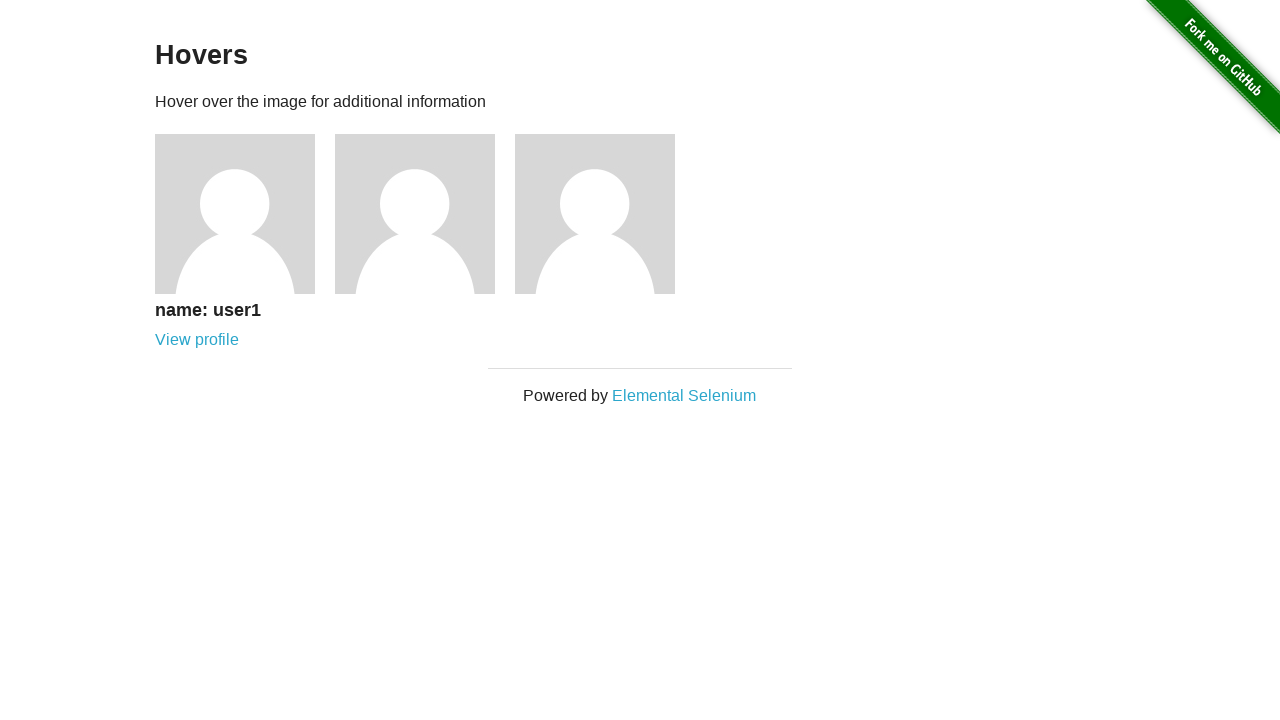

Hovered over avatar 2 at (415, 214) on #content > div > div:nth-child(4) > img
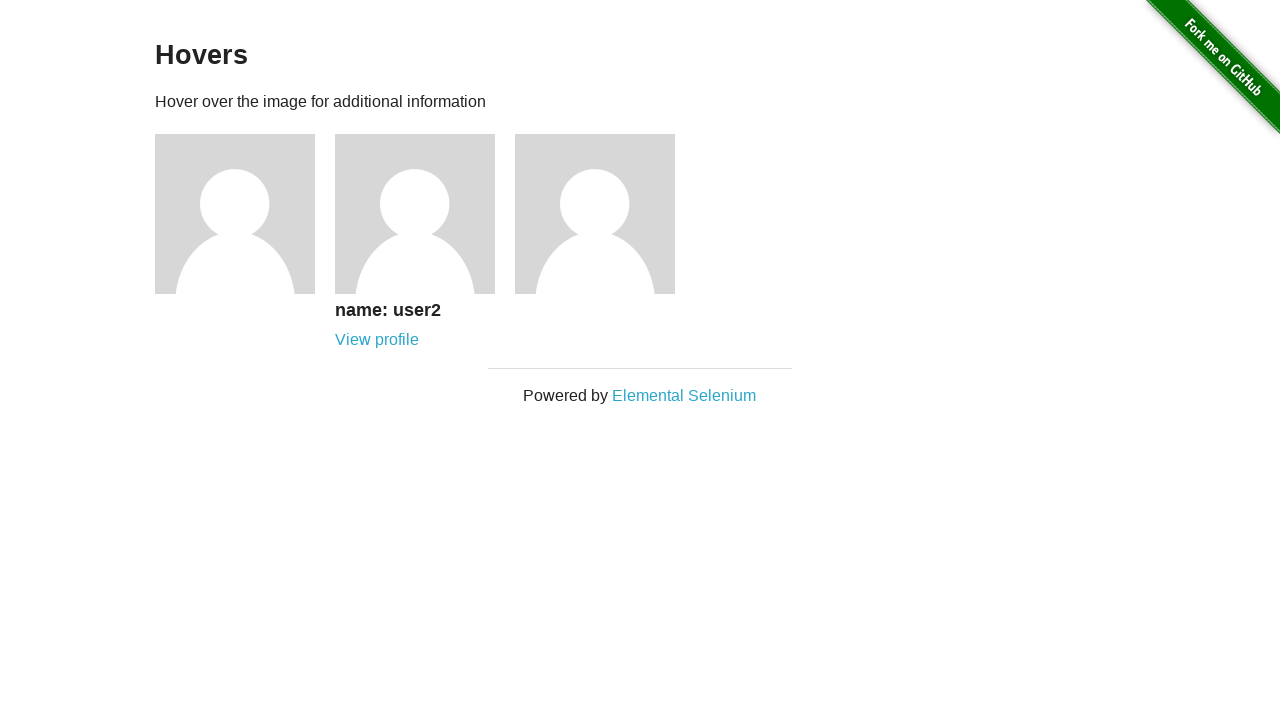

Username text appeared for user 2 after hover
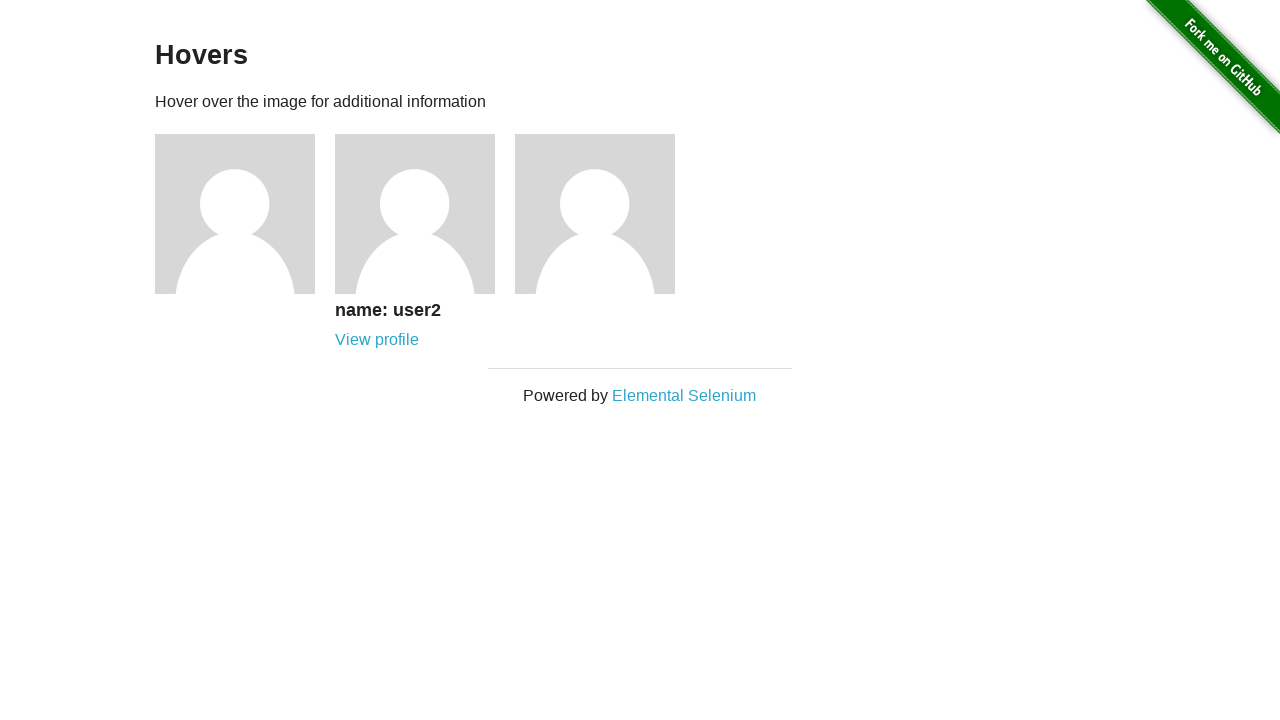

Located avatar image for user 3
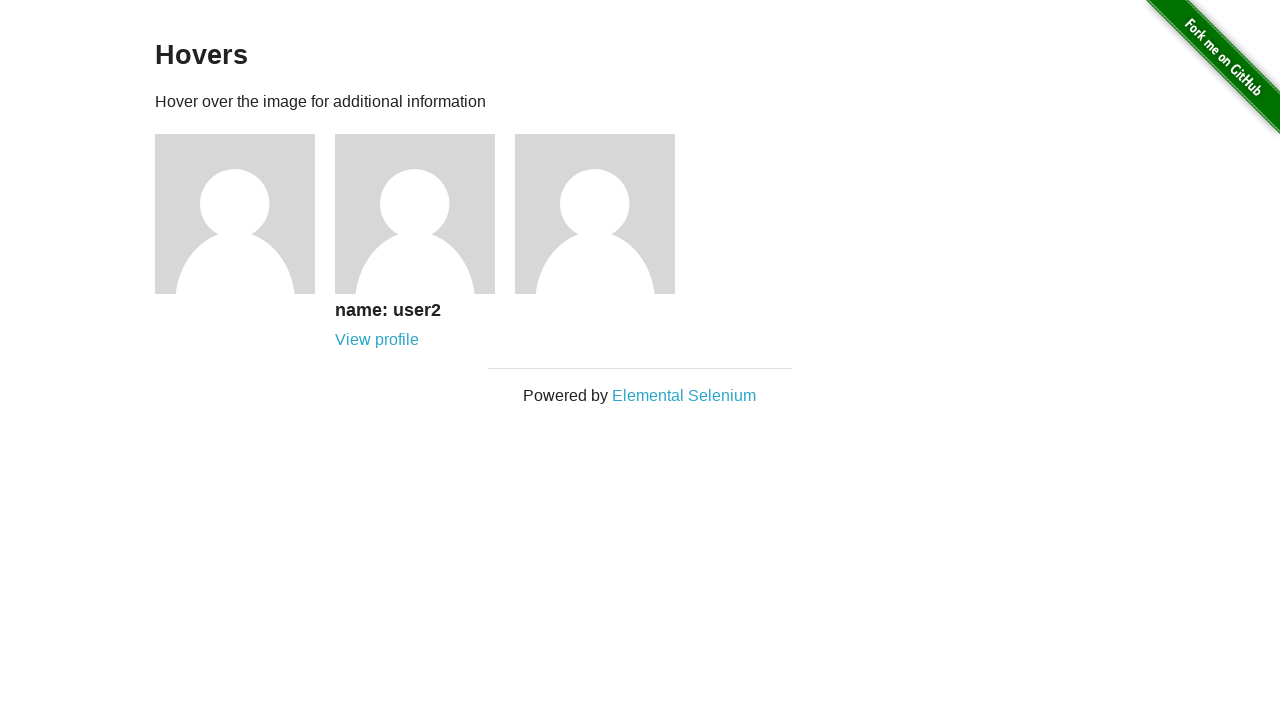

Hovered over avatar 3 at (595, 214) on #content > div > div:nth-child(5) > img
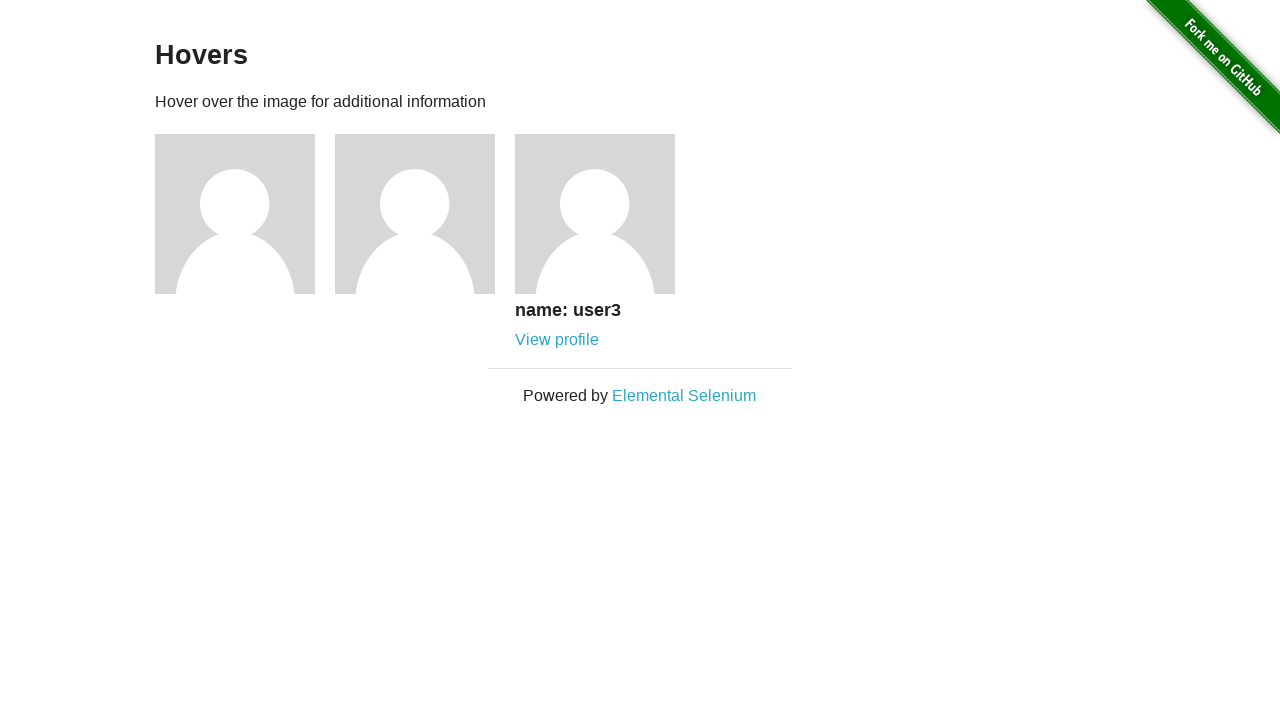

Username text appeared for user 3 after hover
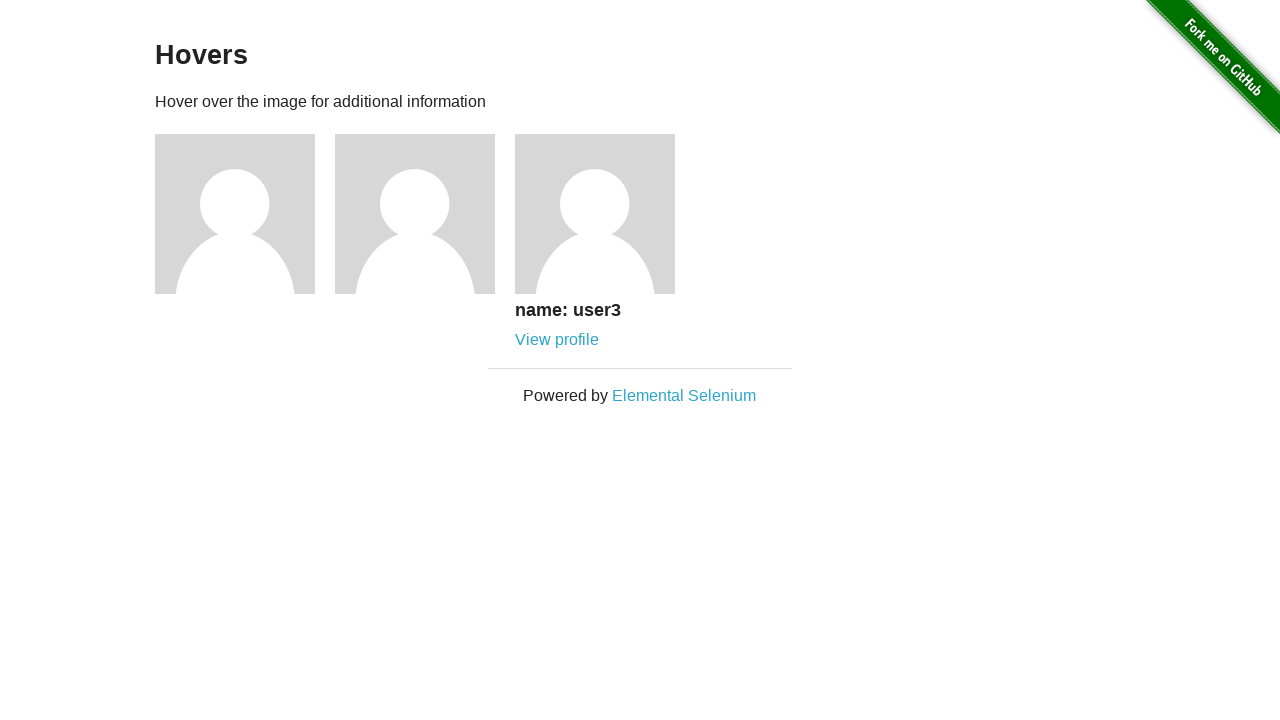

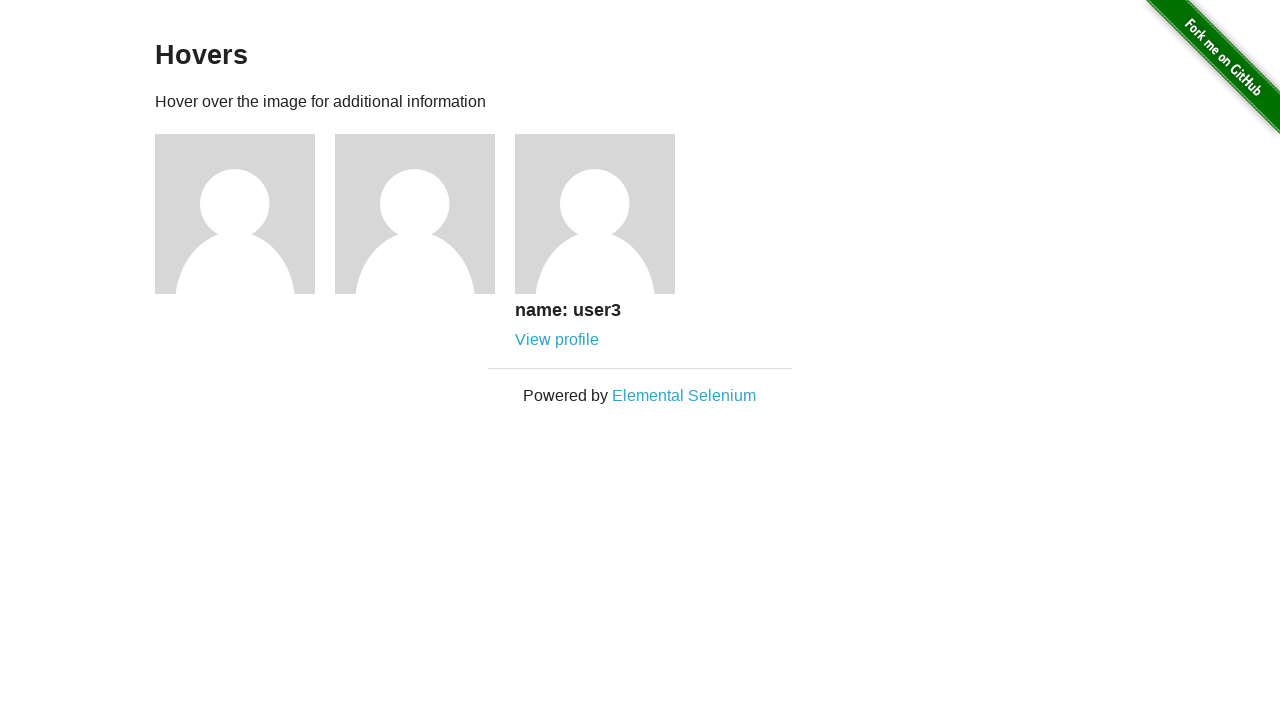